Tests basic accessibility by checking for skip links, headings, alt texts, ARIA labels, and landmarks

Starting URL: https://djyalu.github.io/singapore_weather_cam/

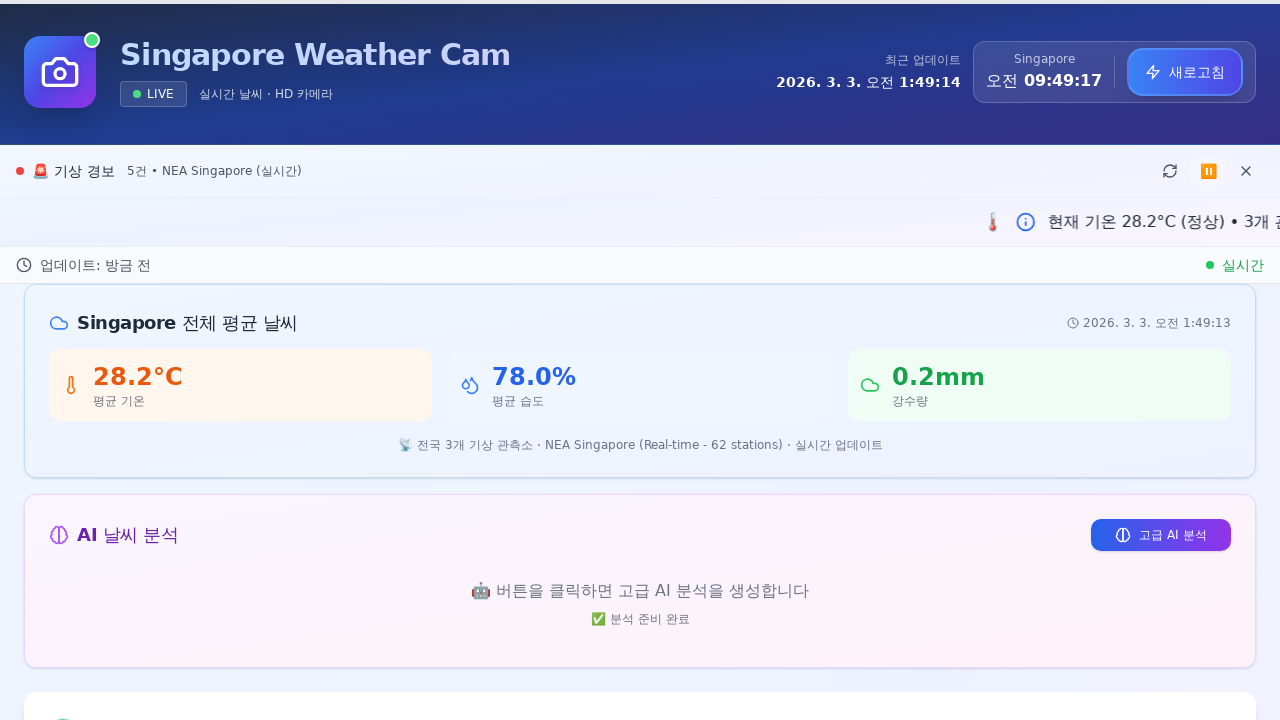

Waited for page to fully load (networkidle state)
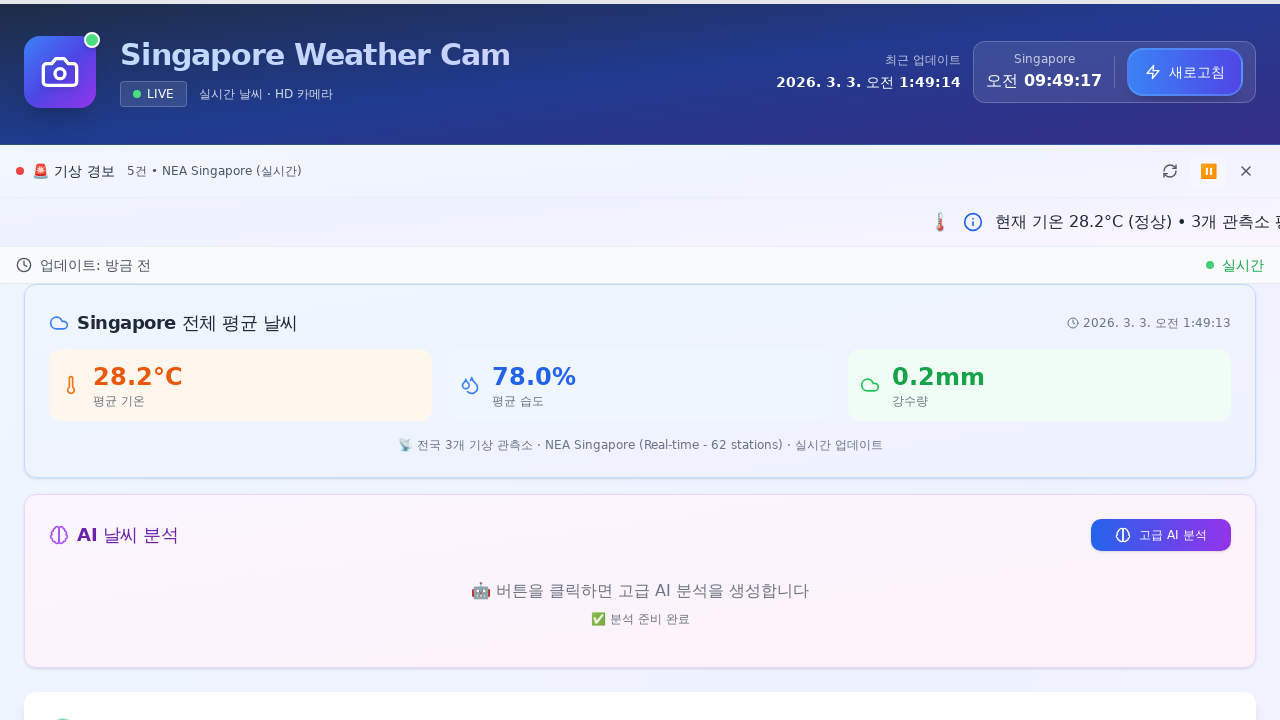

Executed accessibility checks: skip links, headings, alt texts, ARIA labels, and landmarks
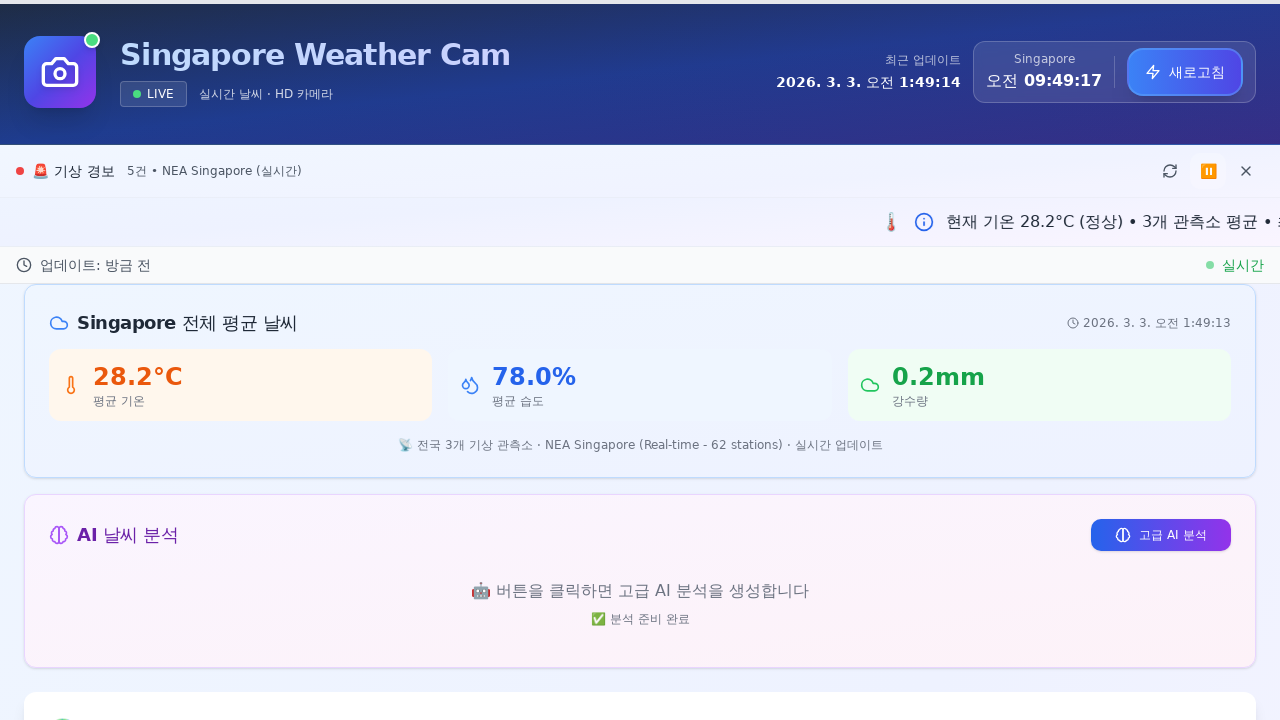

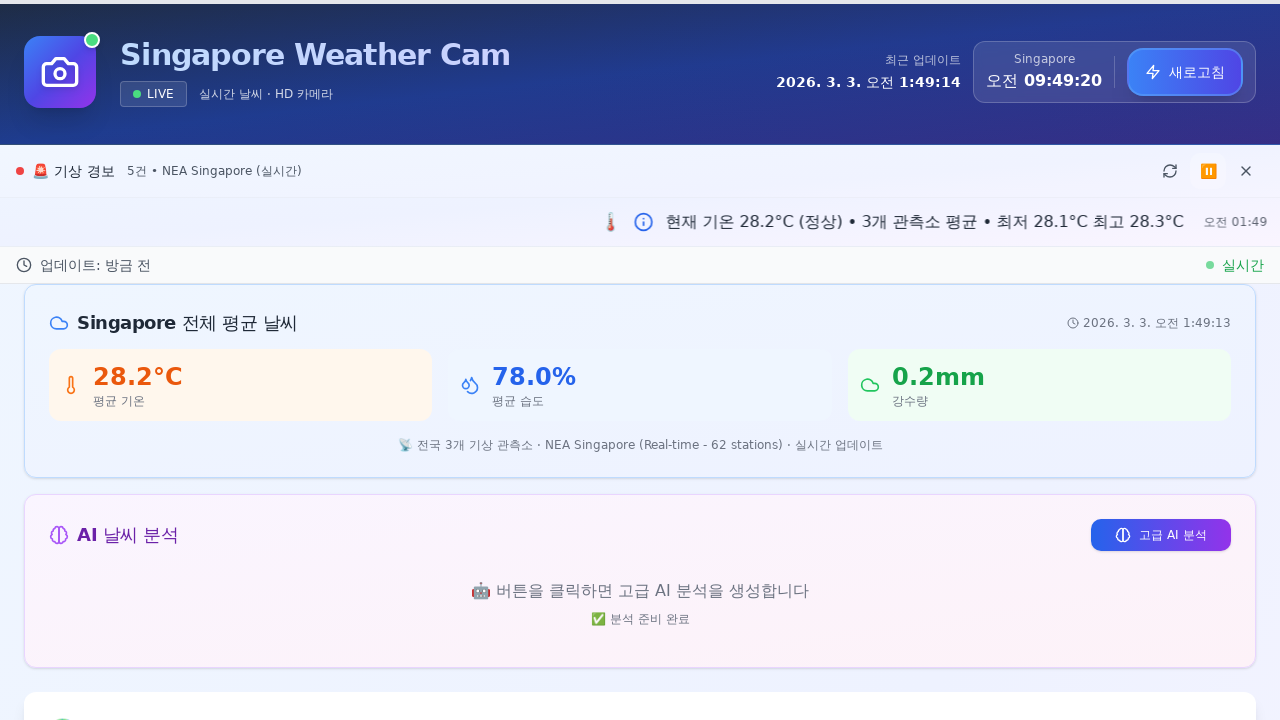